Tests Python.org search functionality by entering "pycon" in the search box and submitting the search form

Starting URL: http://www.python.org

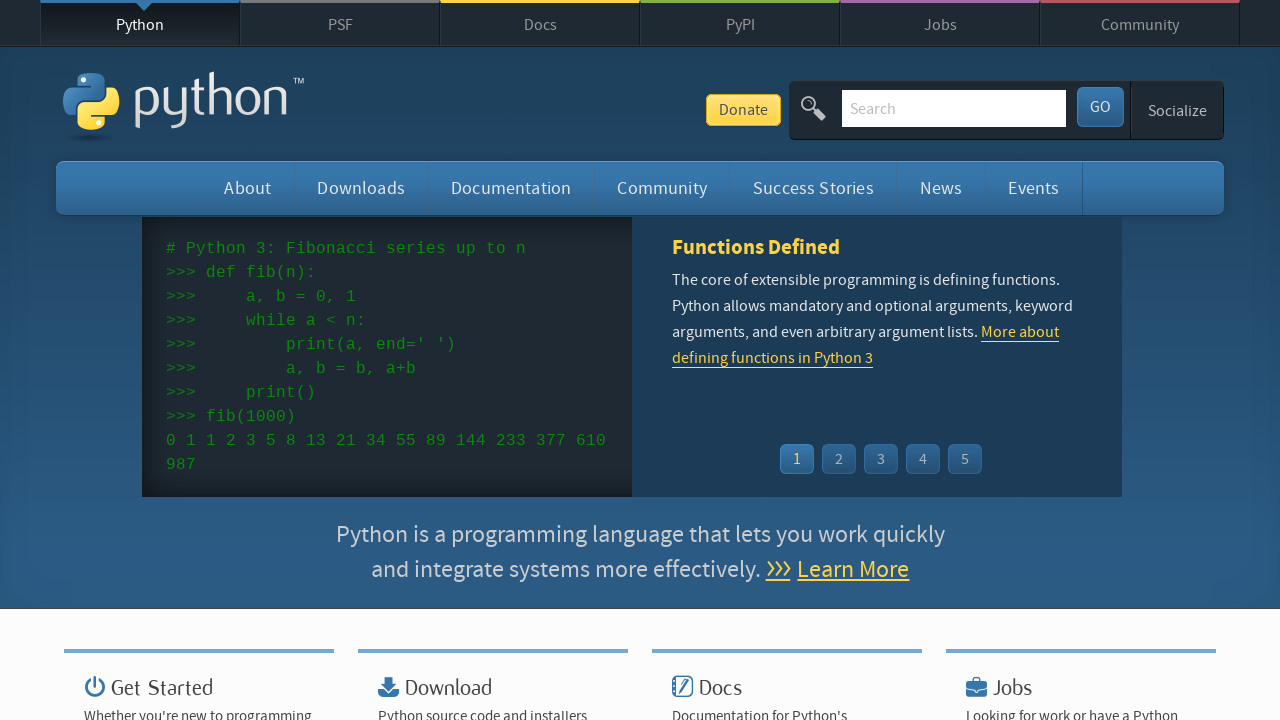

Verified page title contains 'Python'
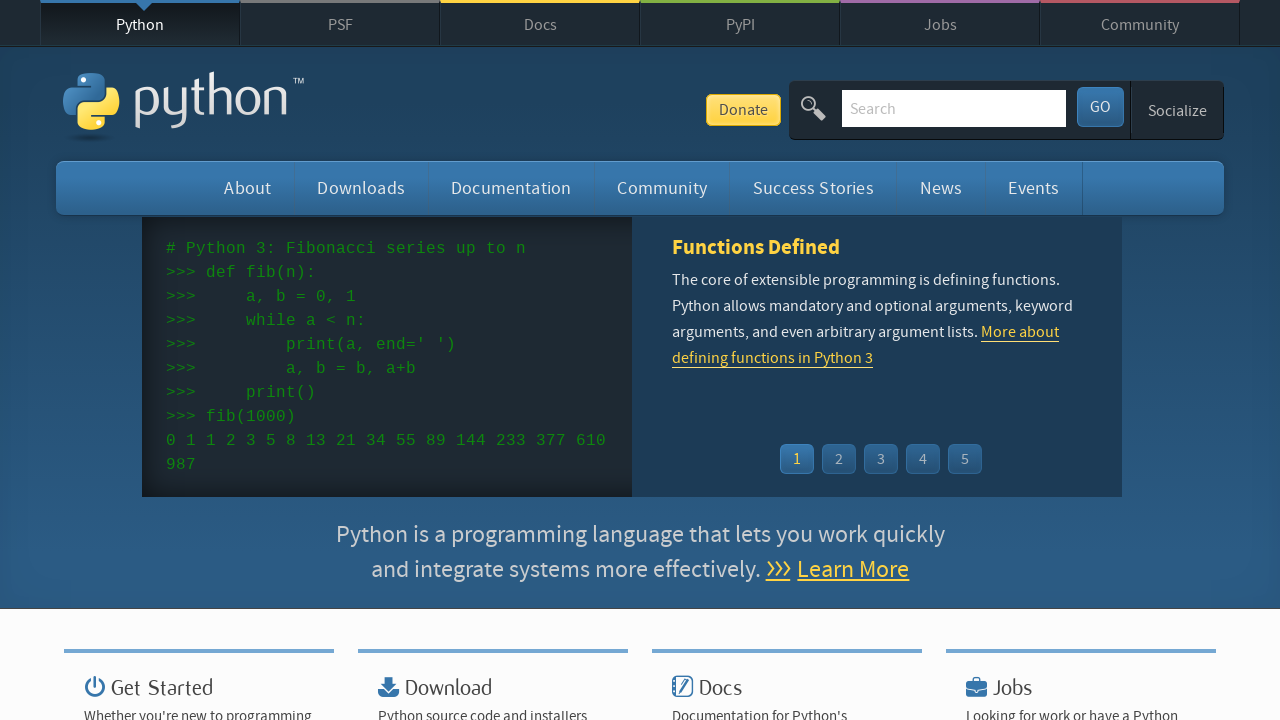

Located search box element
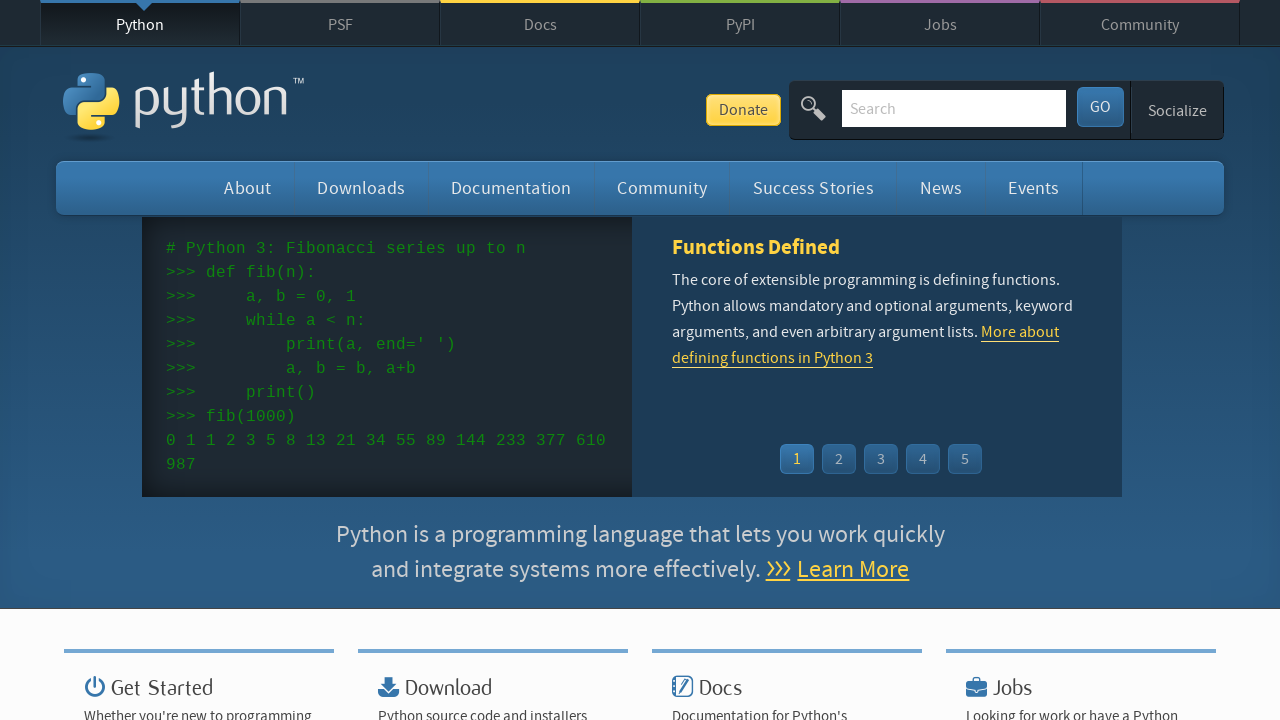

Cleared search box on input[name='q']
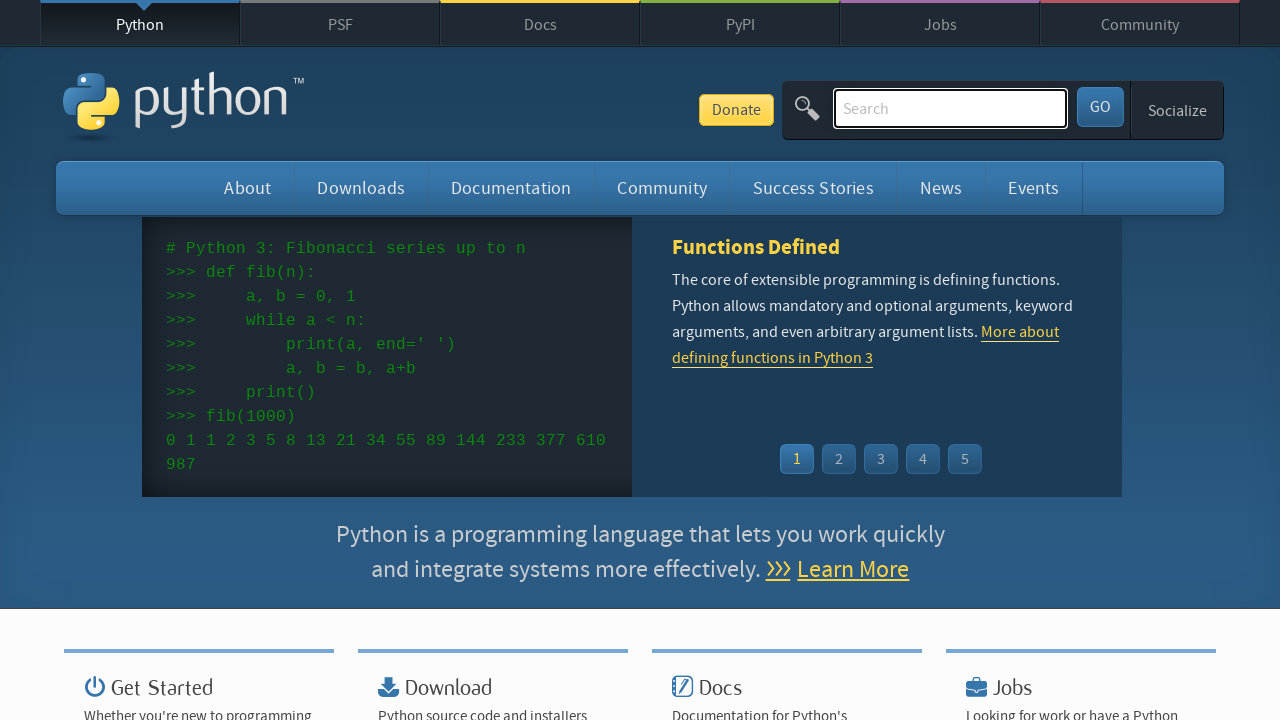

Filled search box with 'pycon' on input[name='q']
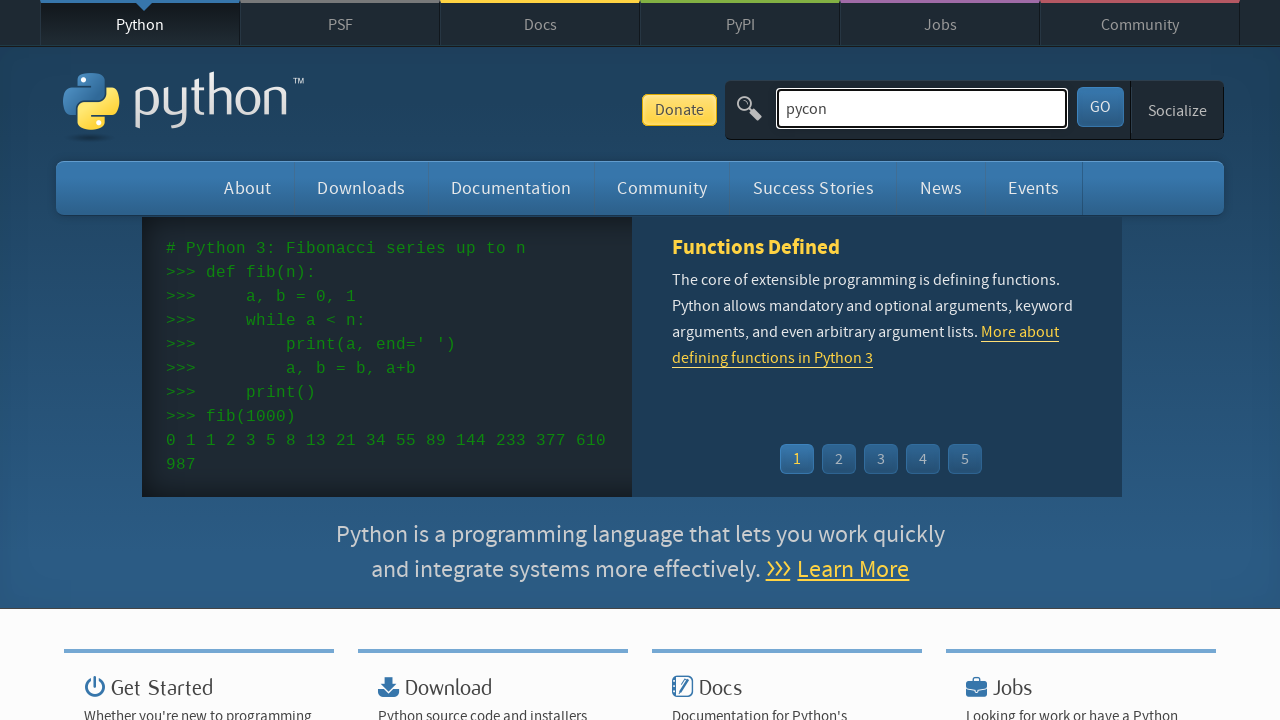

Pressed Enter to submit search form on input[name='q']
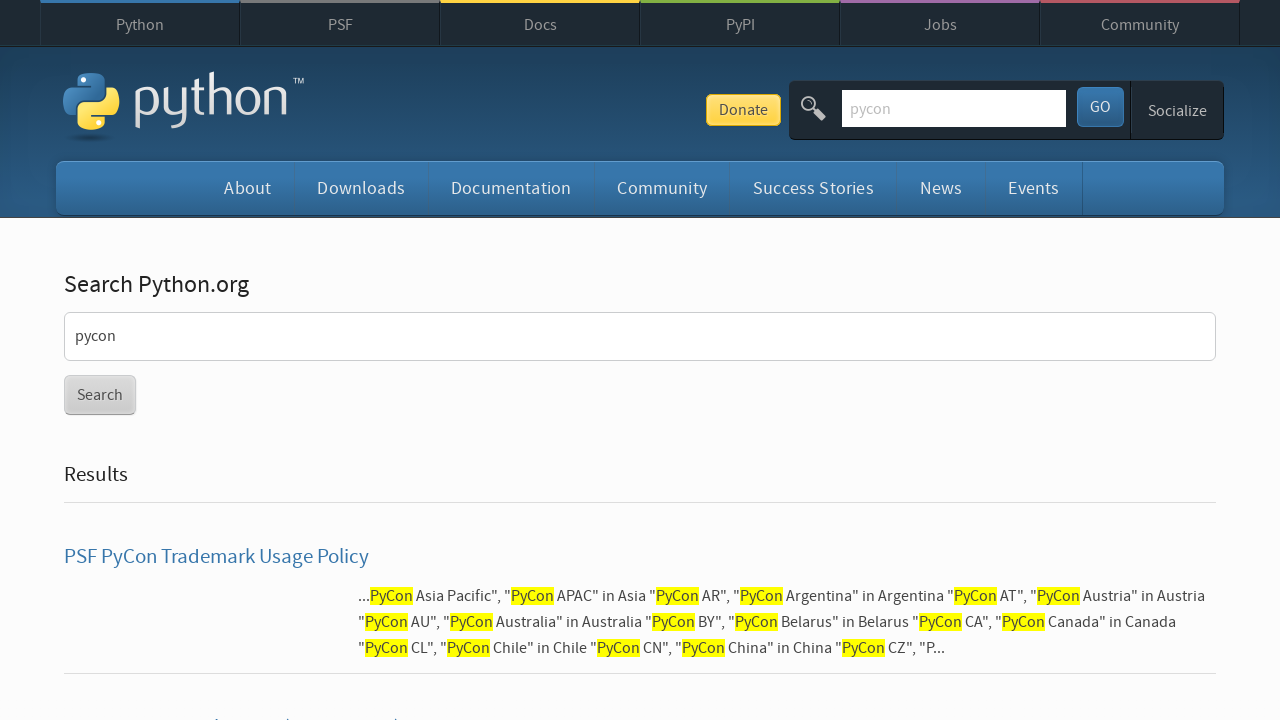

Search results page loaded and network idle
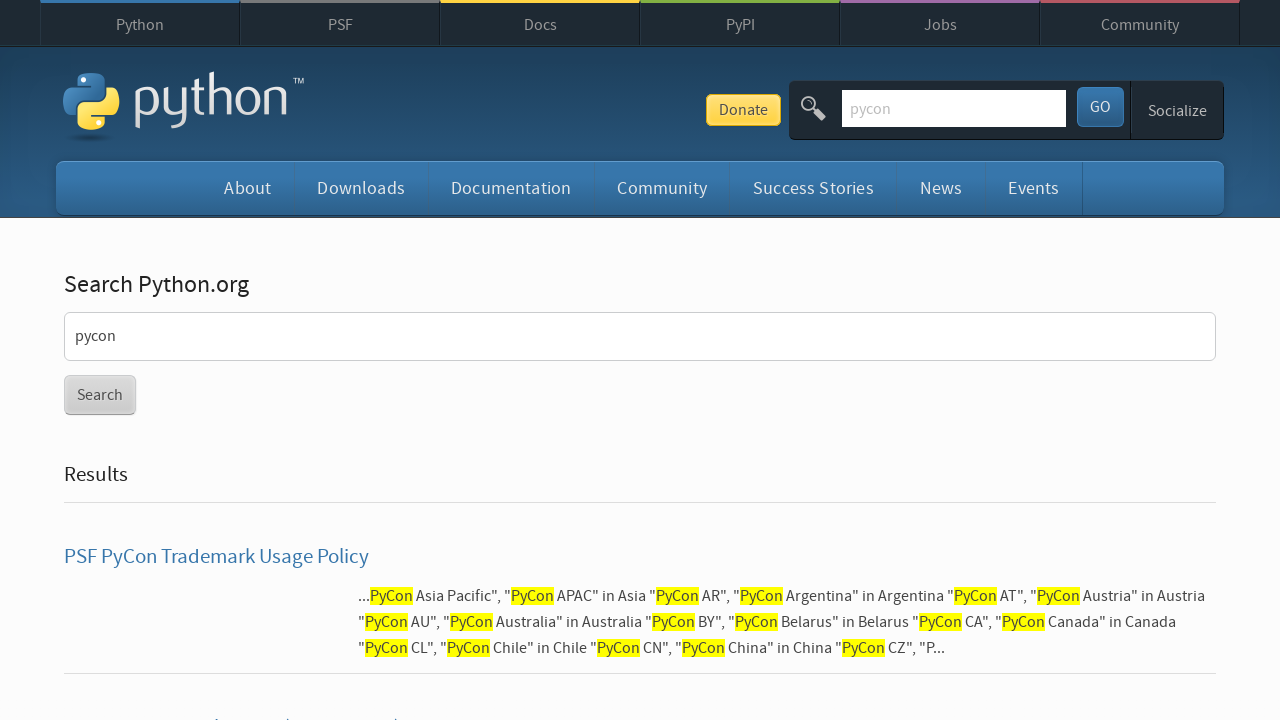

Verified search returned results (no 'No results found' message)
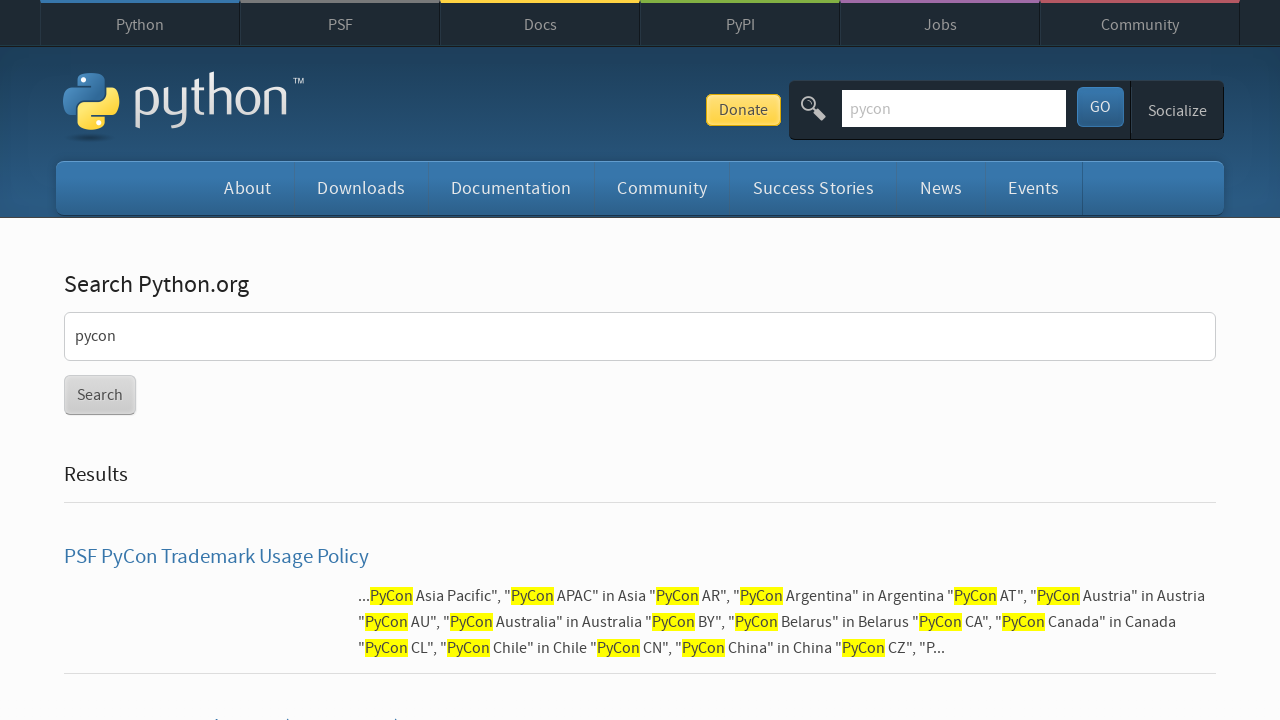

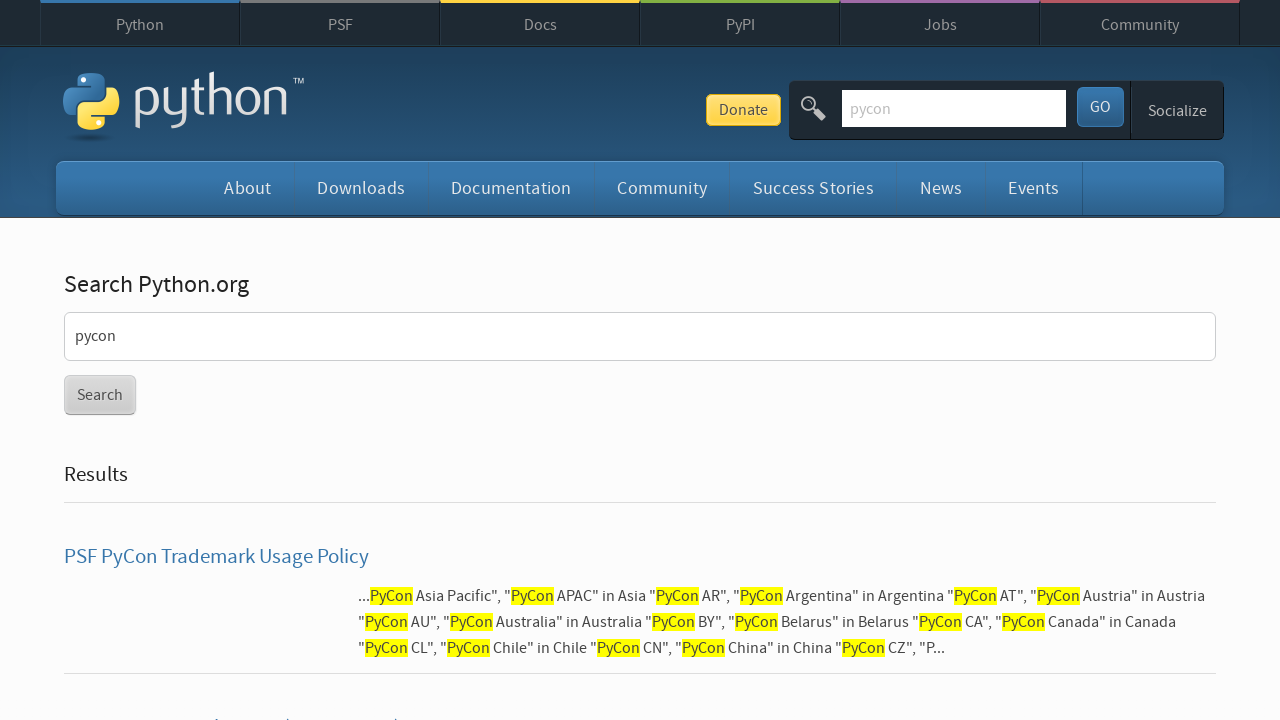